Tests drag and drop functionality by navigating to a demo page, clicking on the drag and drop link, and dragging an element from source to target position

Starting URL: https://qavbox.github.io/demo/

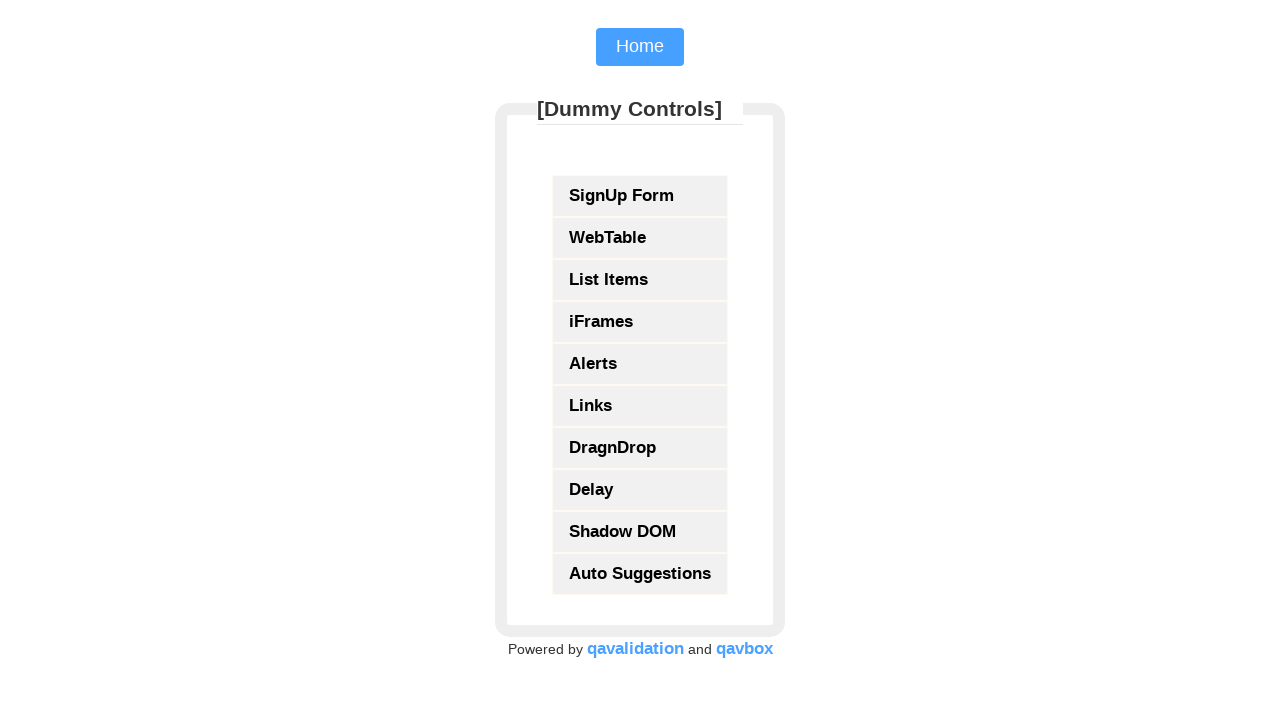

Clicked on the drag and drop demo link at (640, 448) on .myhmenu [href='/demo/dragndrop']
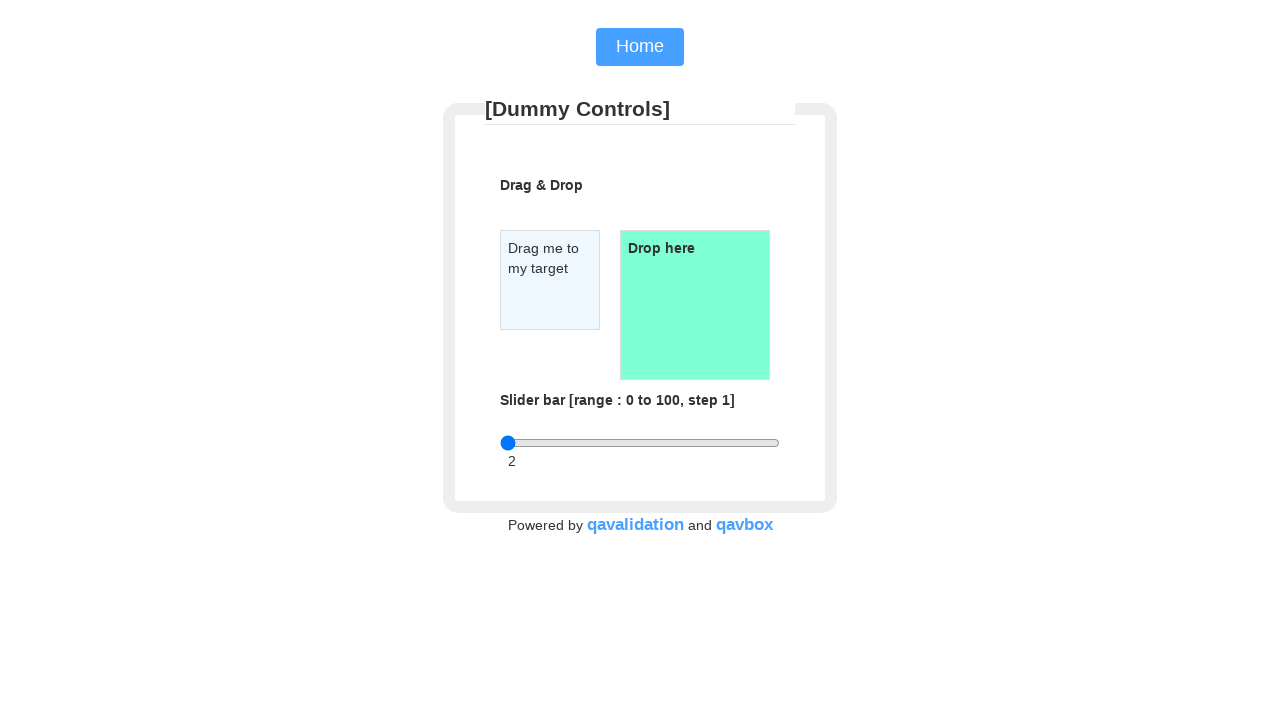

Drag and drop page loaded with draggable element visible
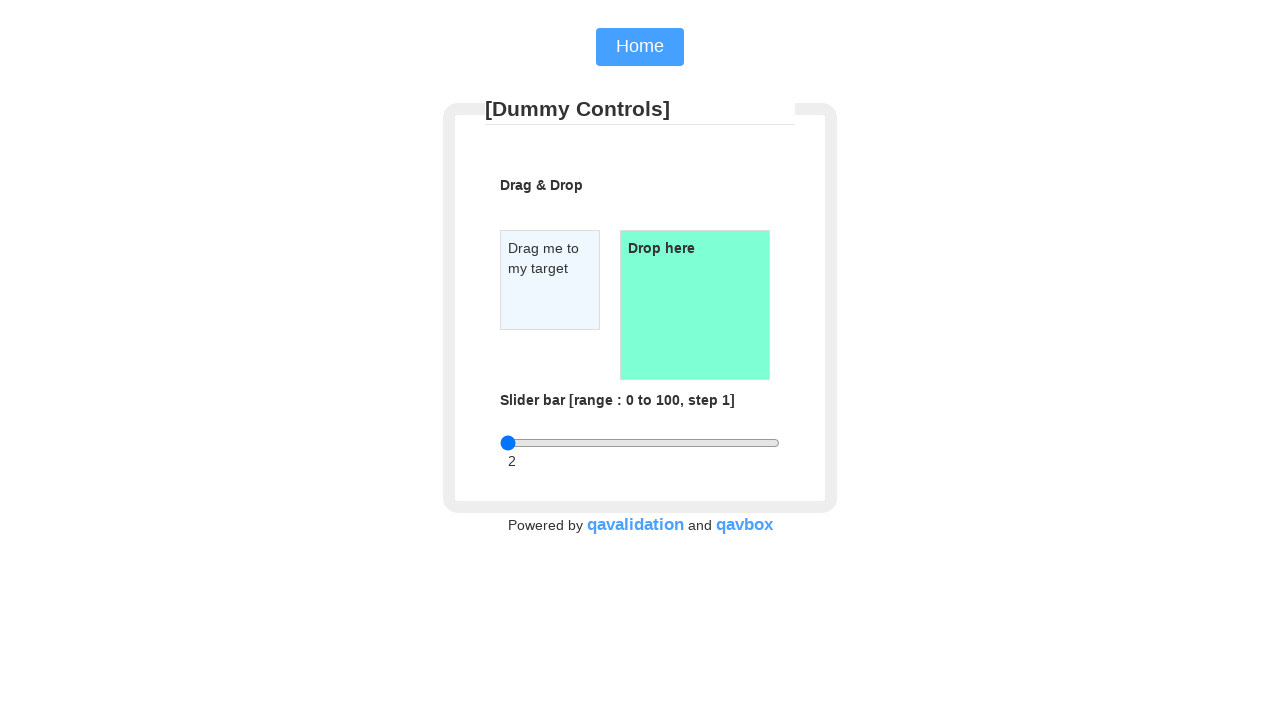

Dragged element from source to target position at (695, 305)
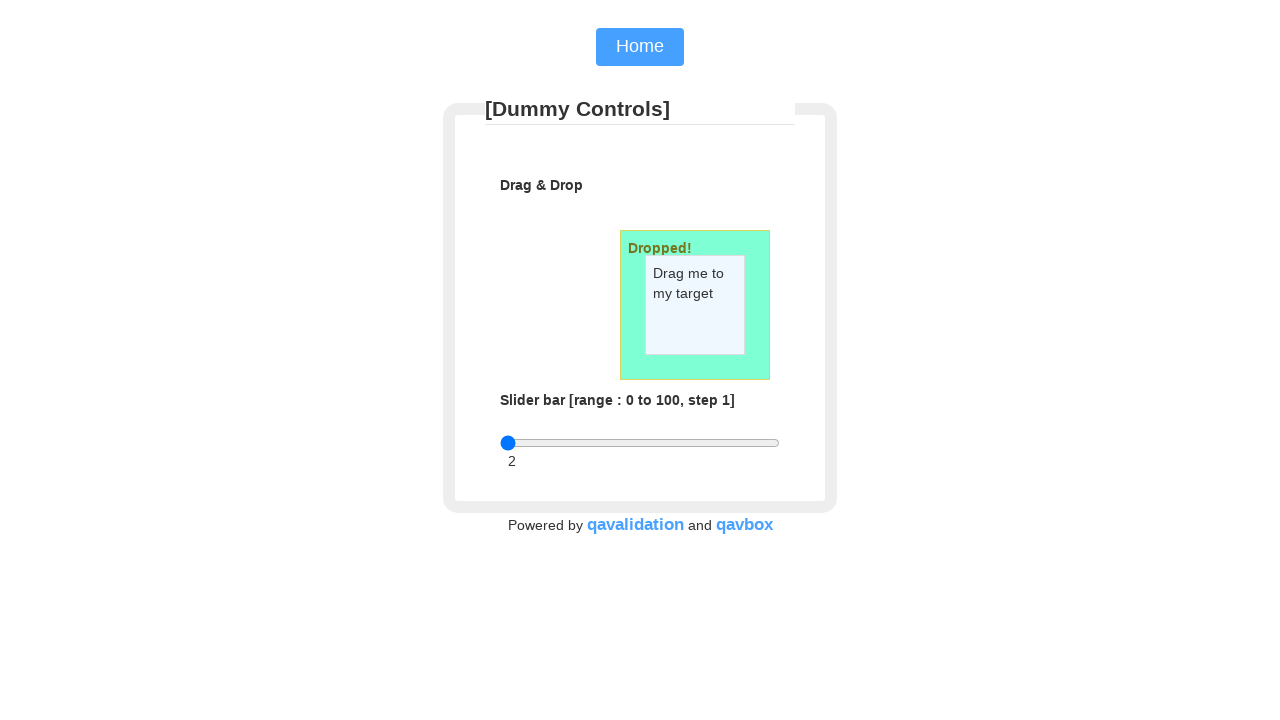

Verified drop was successful - 'Dropped!' text found in target element
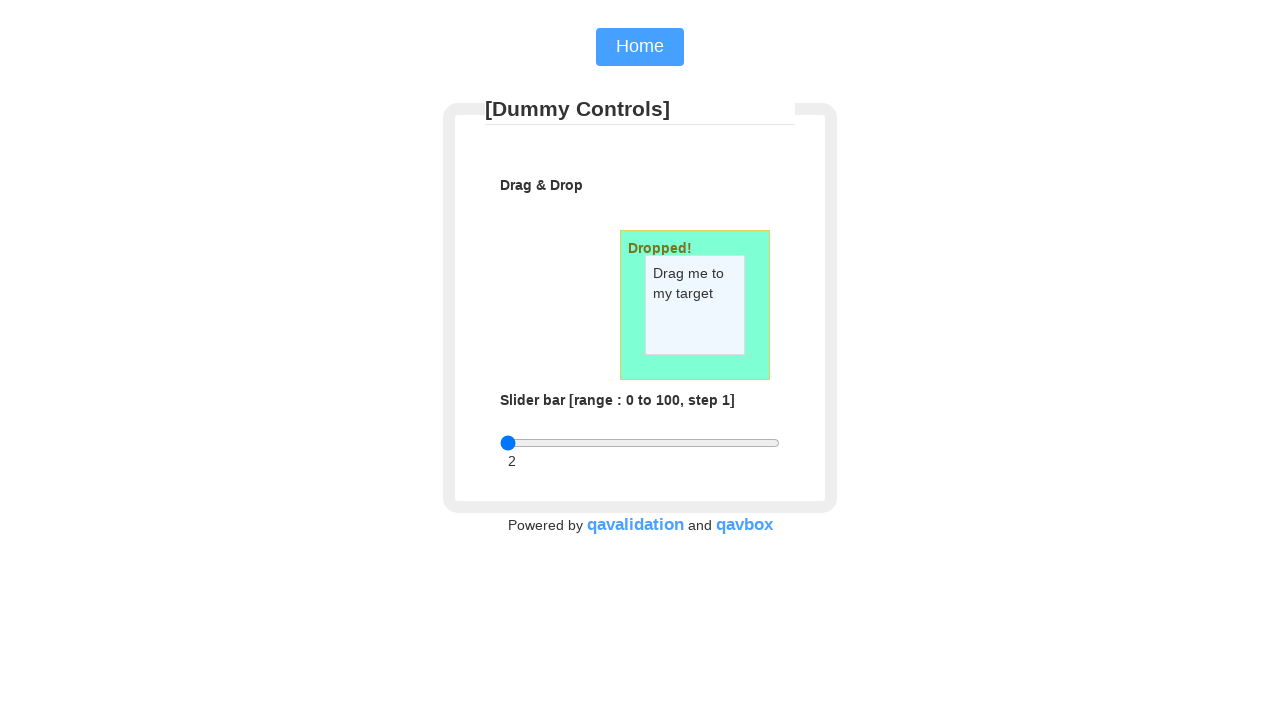

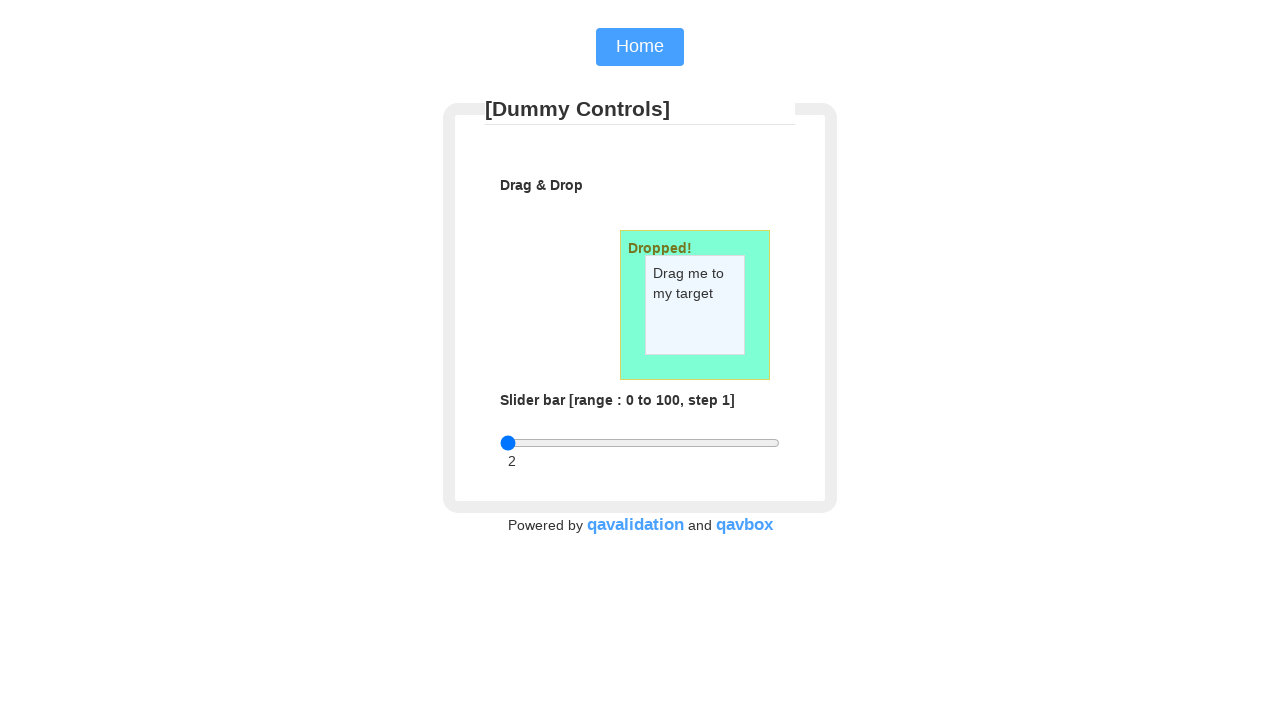